Completes a form by calculating a mathematical value from an element attribute, filling the answer, selecting checkboxes and radio buttons, then submitting

Starting URL: http://suninjuly.github.io/get_attribute.html

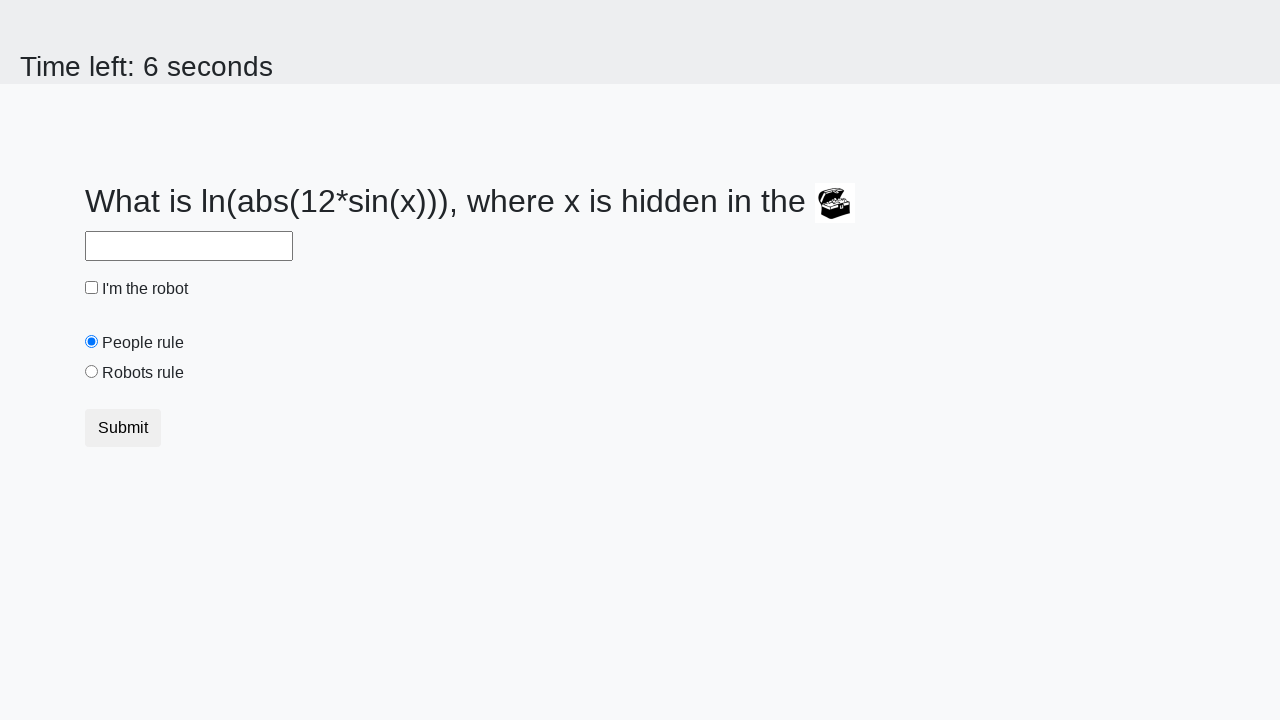

Located treasure element
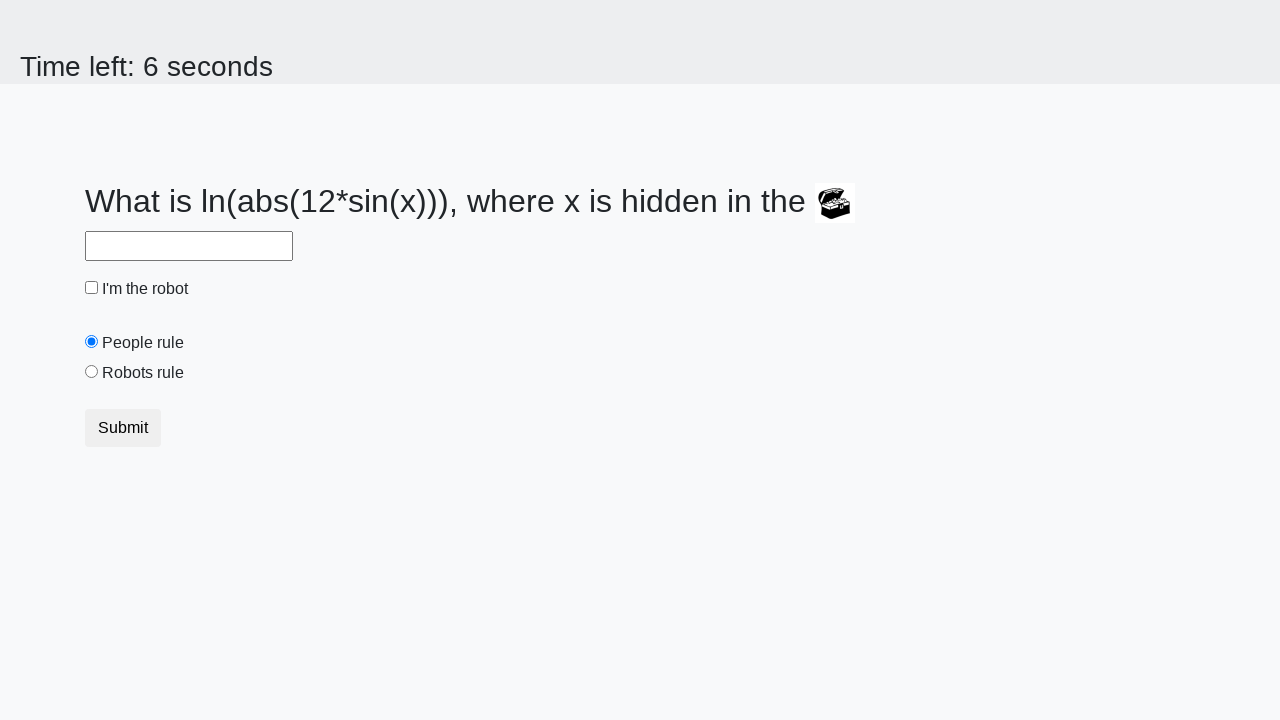

Retrieved valuex attribute from treasure element
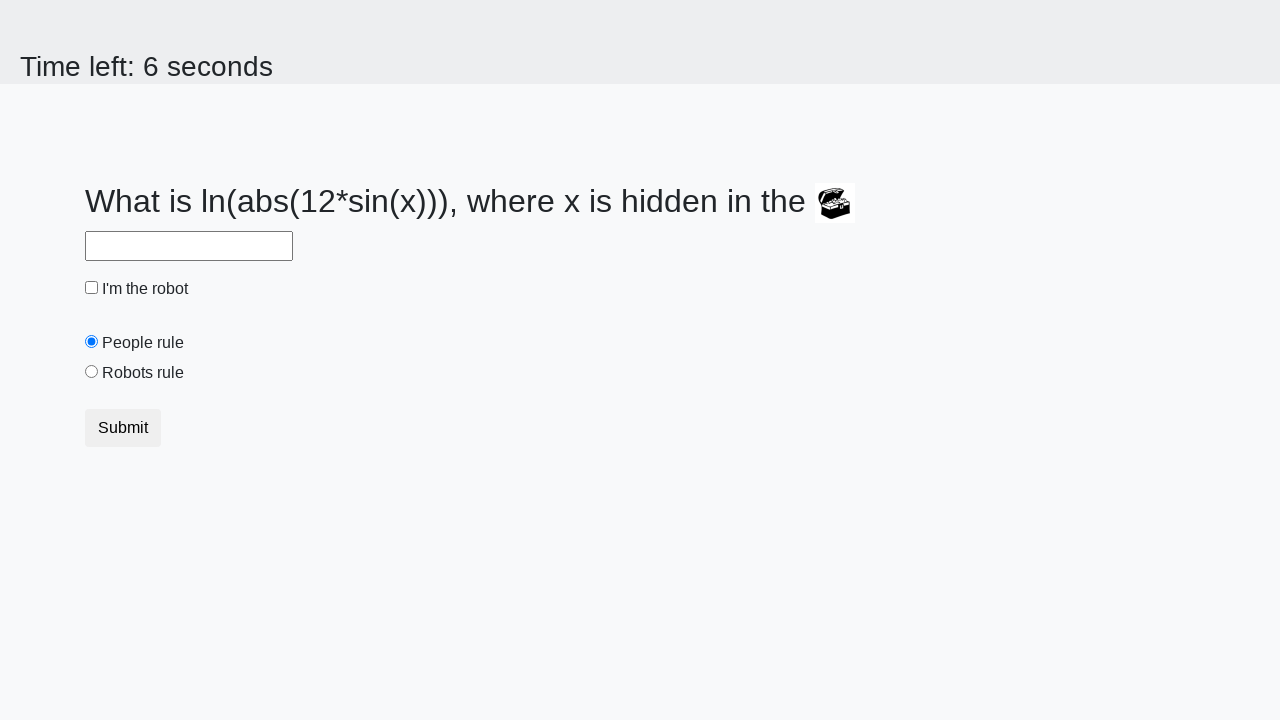

Calculated mathematical value using log and sin functions
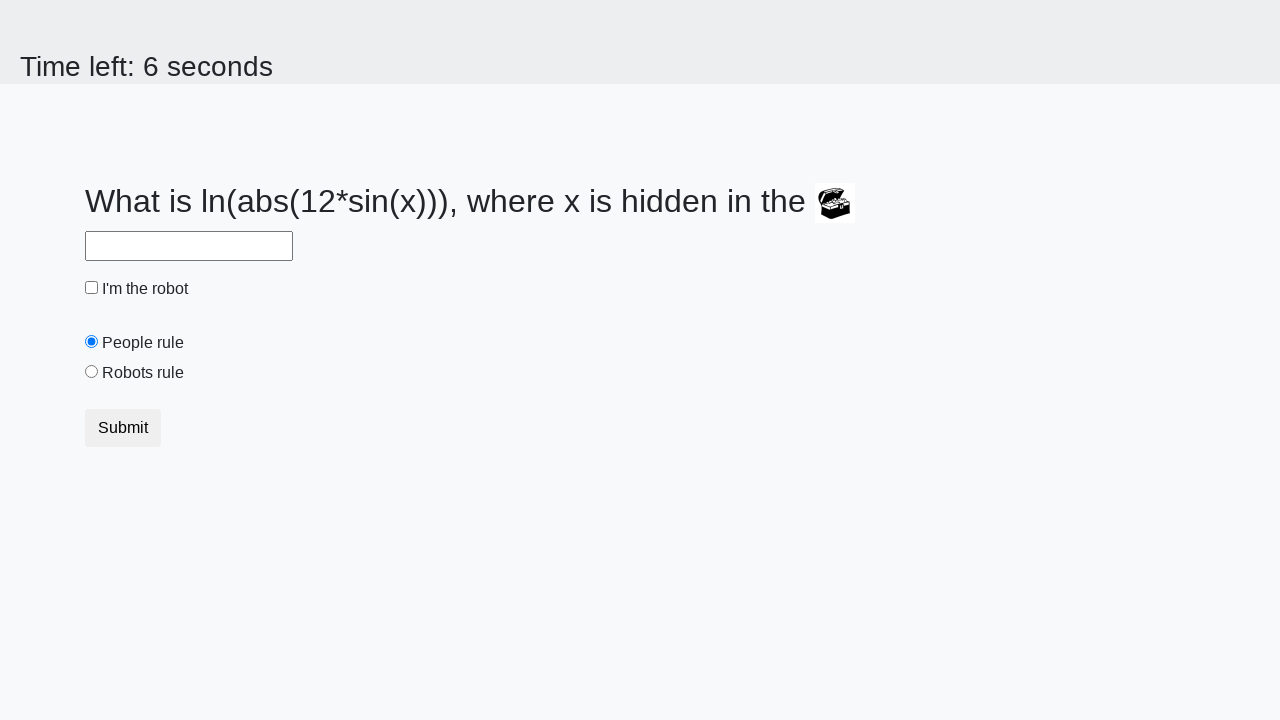

Filled answer field with calculated value on #answer
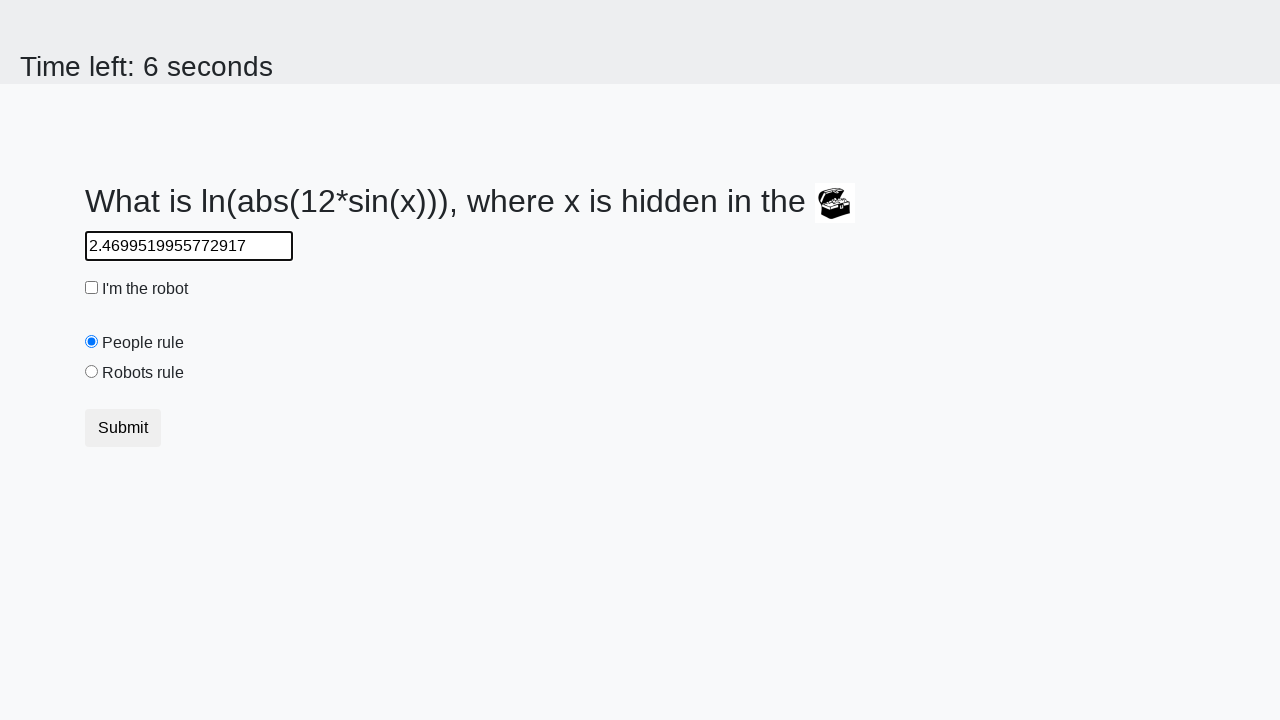

Clicked 'I'm the robot' checkbox at (92, 288) on #robotCheckbox
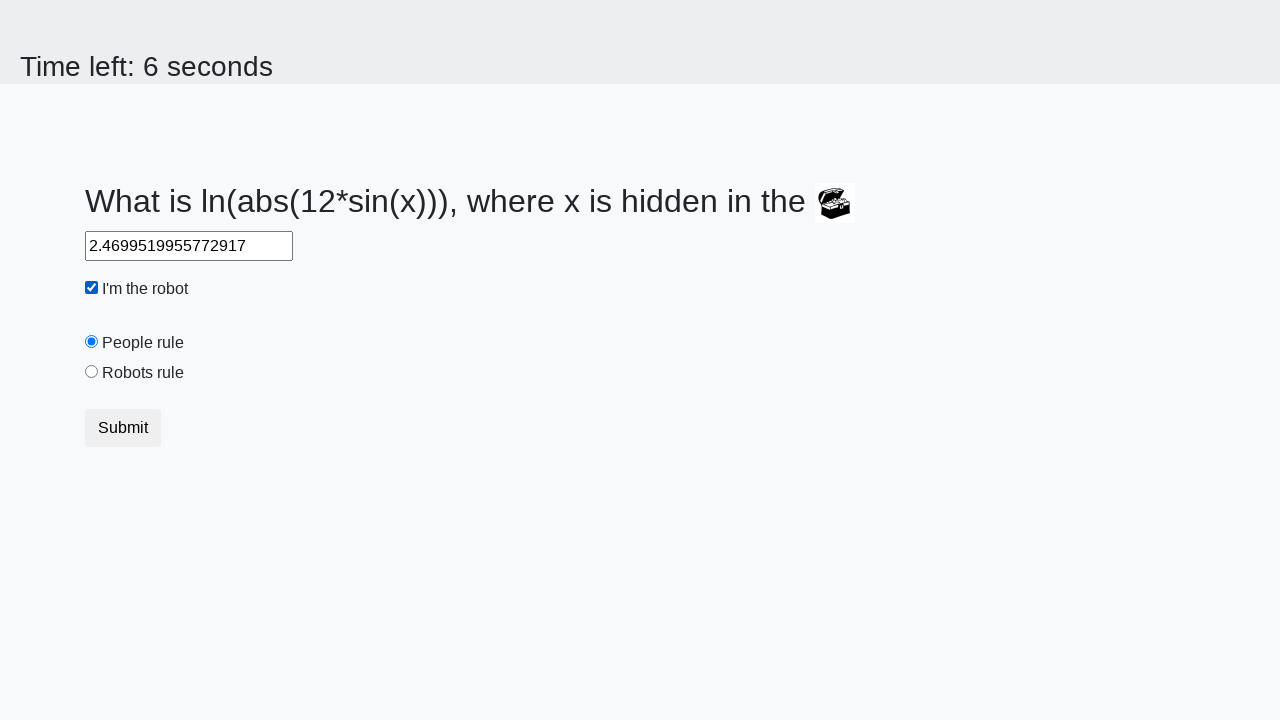

Selected 'Robots rule!' radio button at (92, 372) on #robotsRule
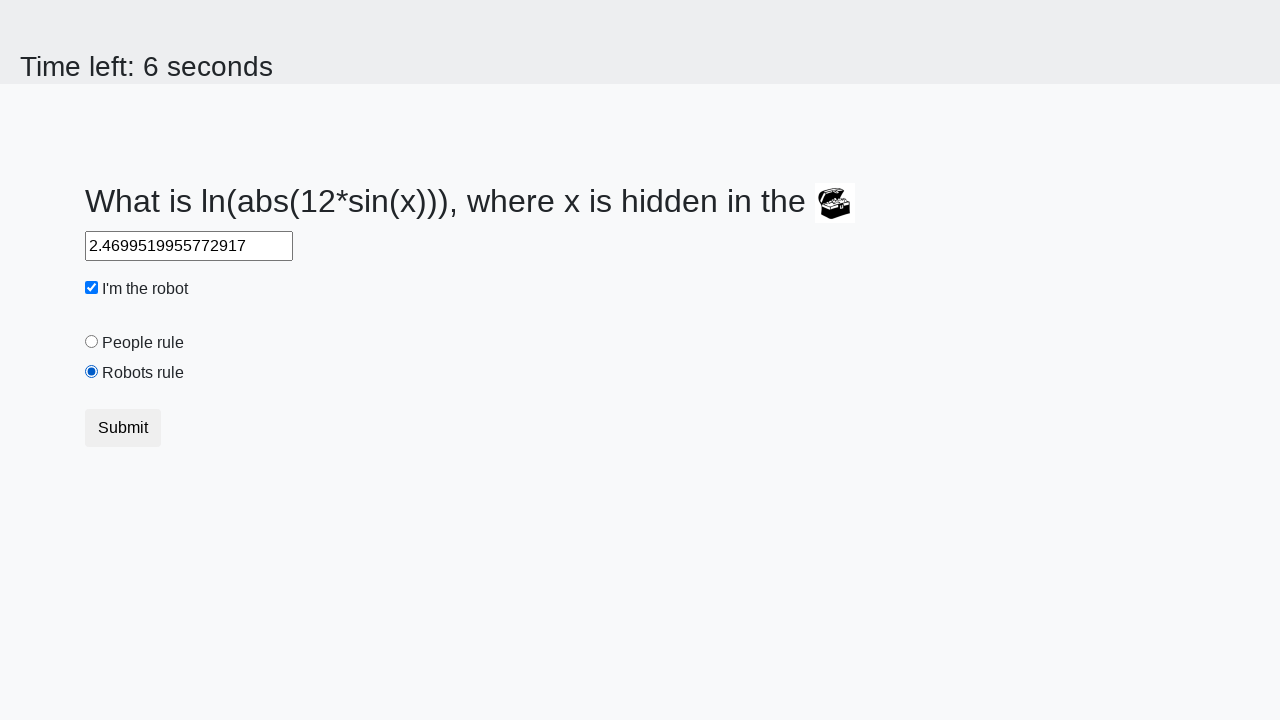

Clicked submit button at (123, 428) on .btn
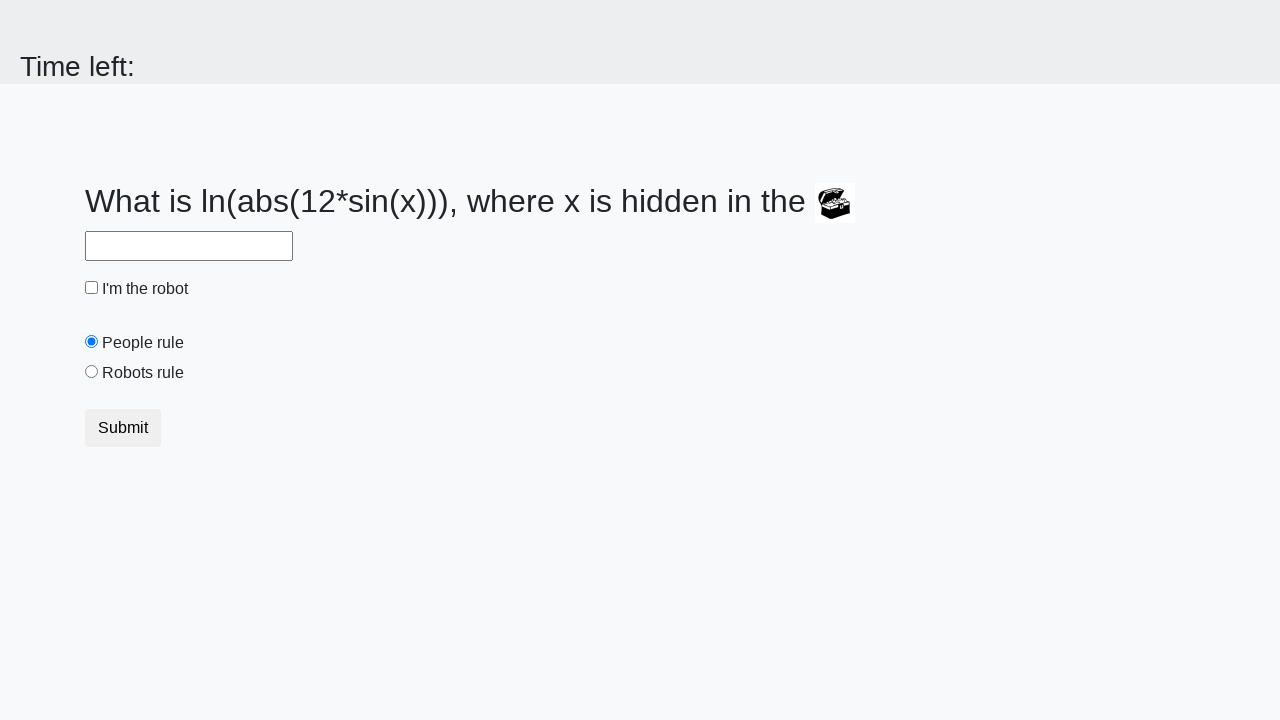

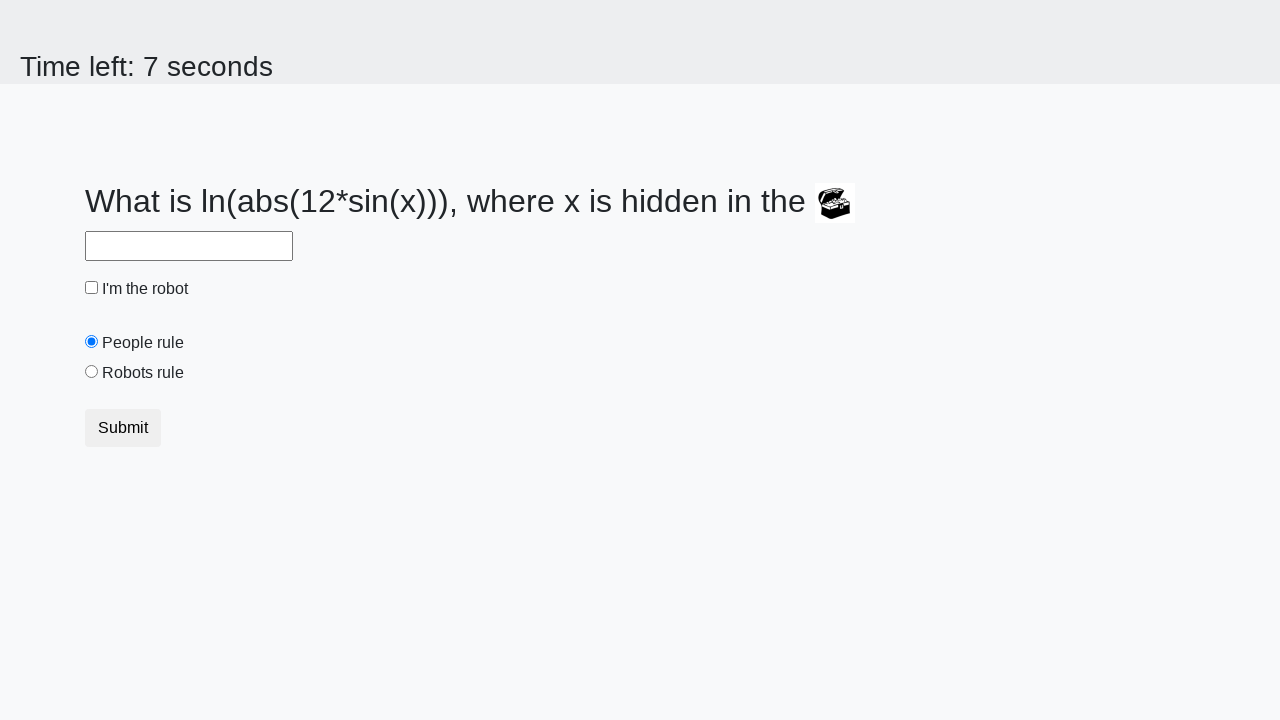